Navigates to a Chinese box office overseas data page and waits for the page content to load

Starting URL: https://ys.endata.cn/BoxOffice/Overseas

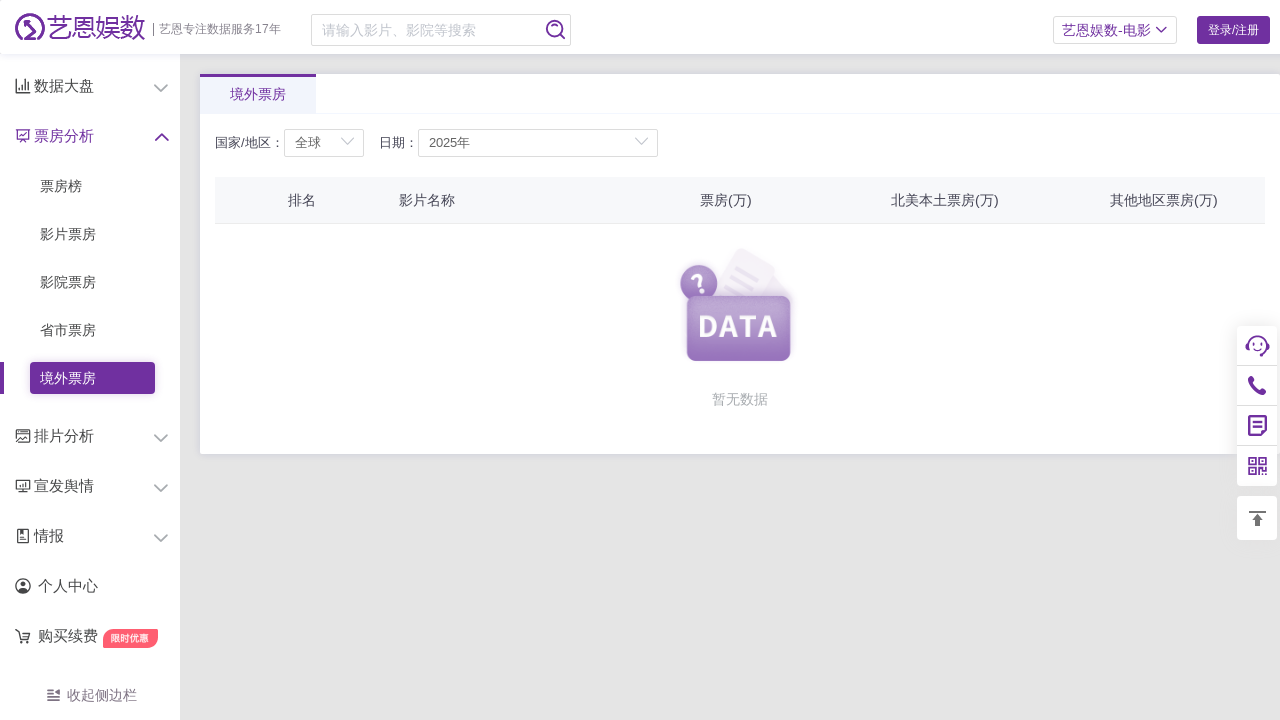

Navigated to Chinese box office overseas data page
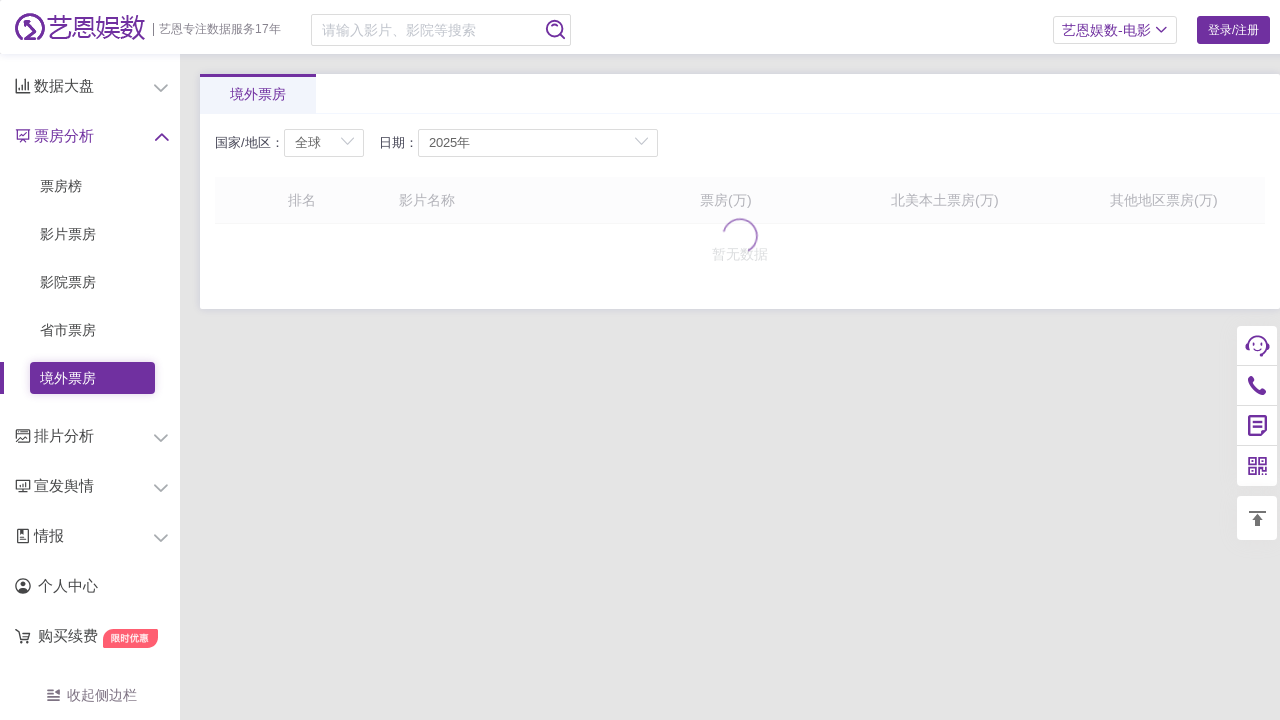

Main content section loaded
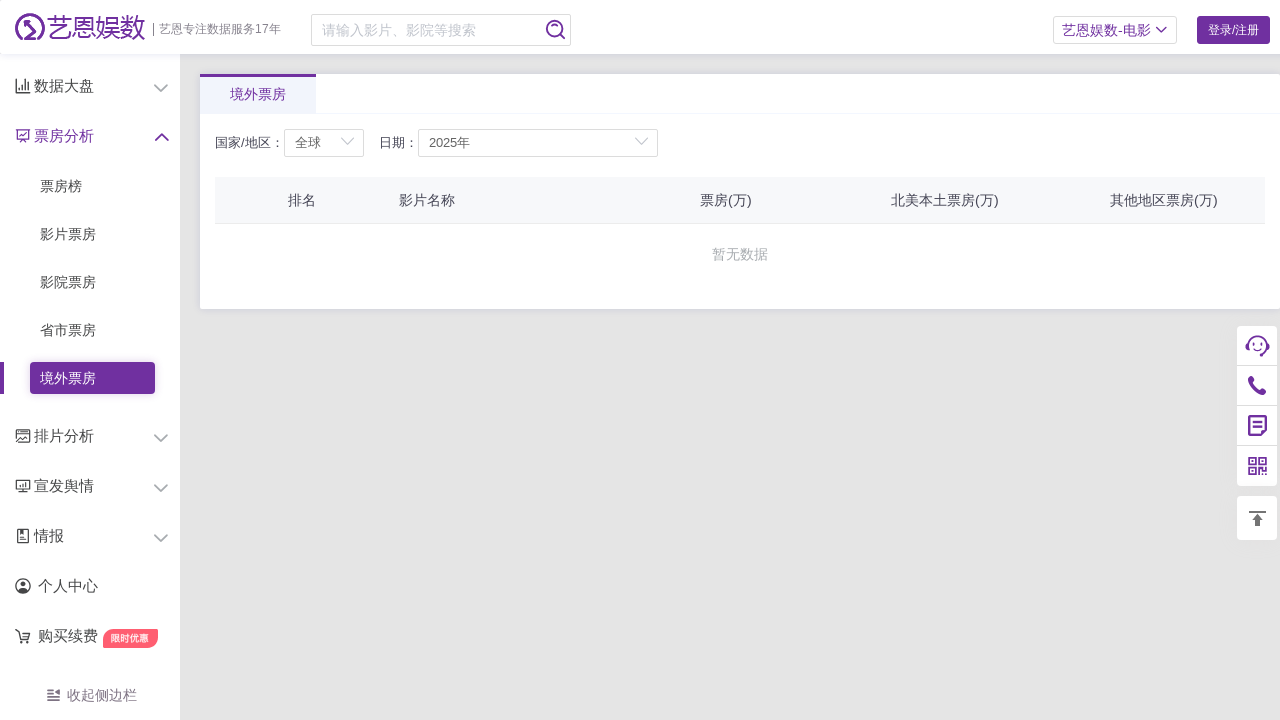

Page fully rendered with no pending network requests
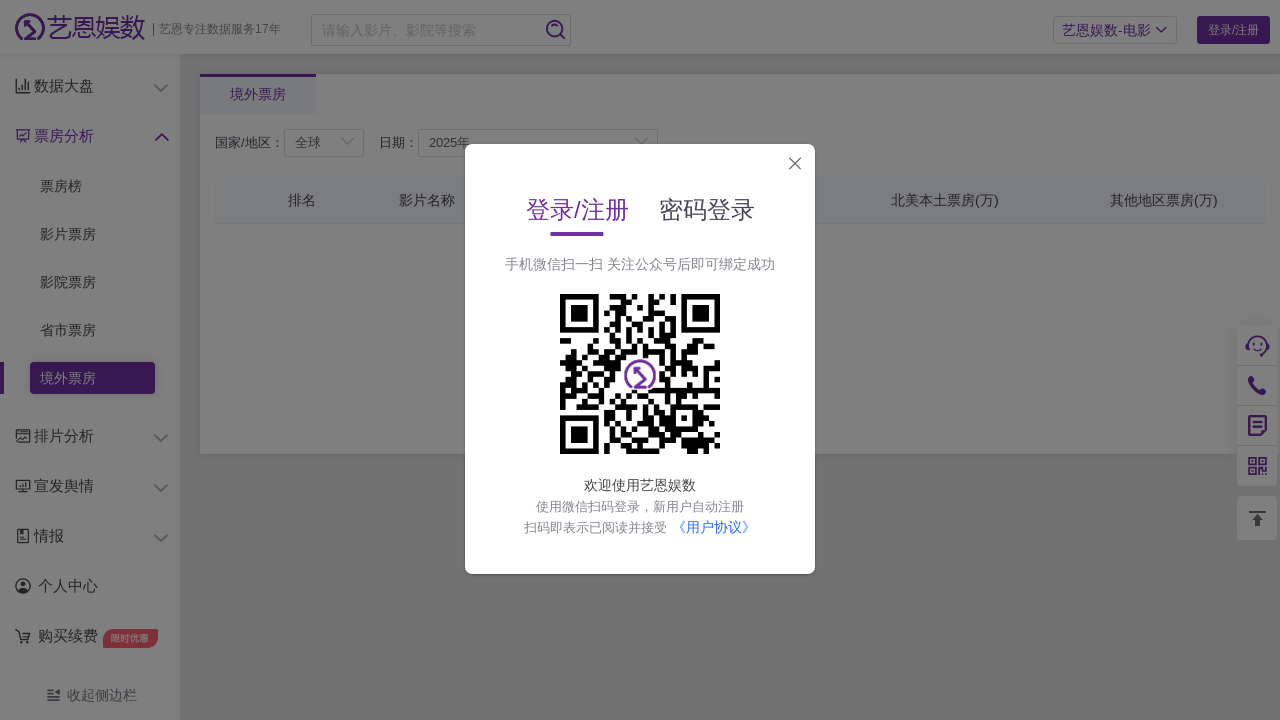

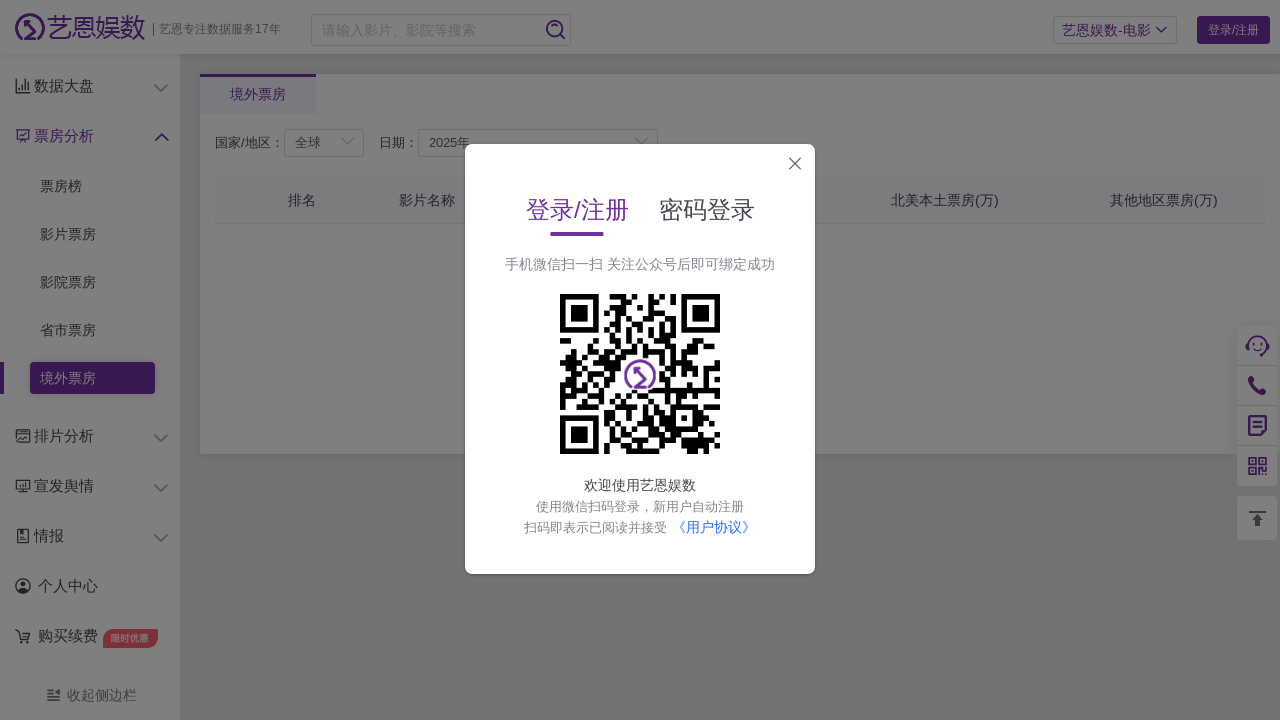